Tests a JavaScript confirm box by clicking the confirm button and accepting the confirmation dialog

Starting URL: https://www.hyrtutorials.com/p/alertsdemo.html

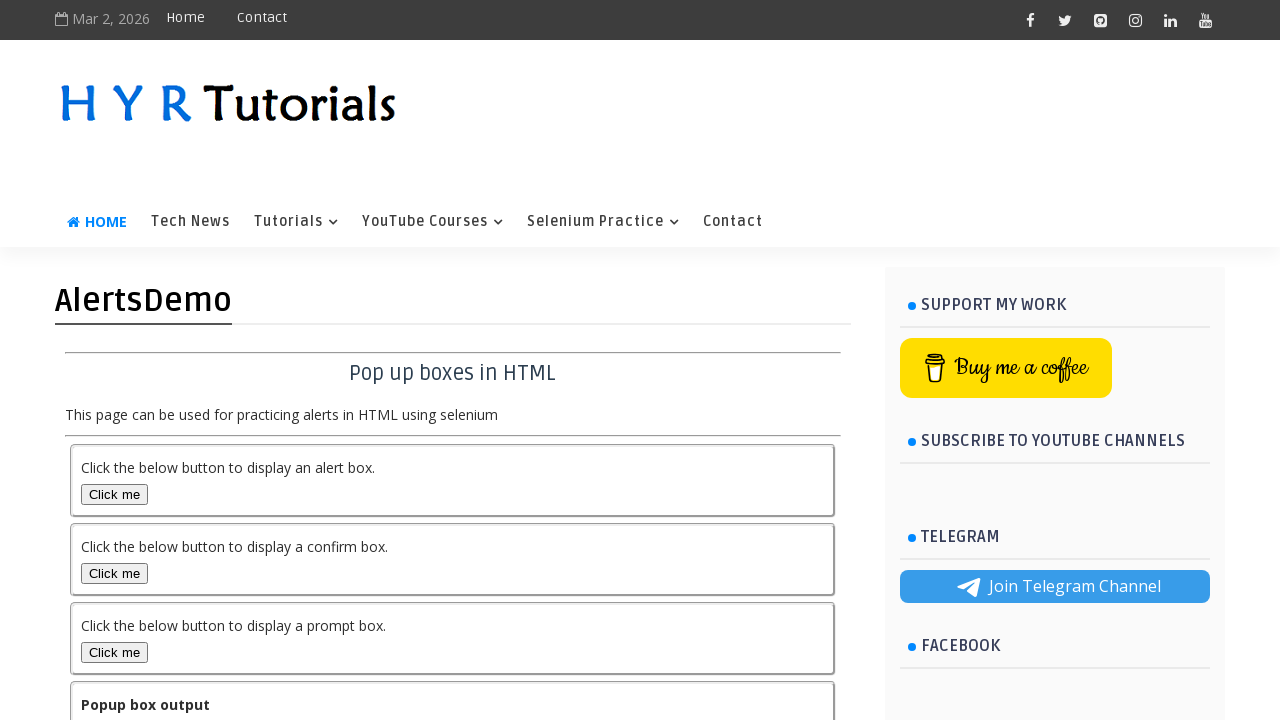

Set up dialog handler to accept confirm dialogs
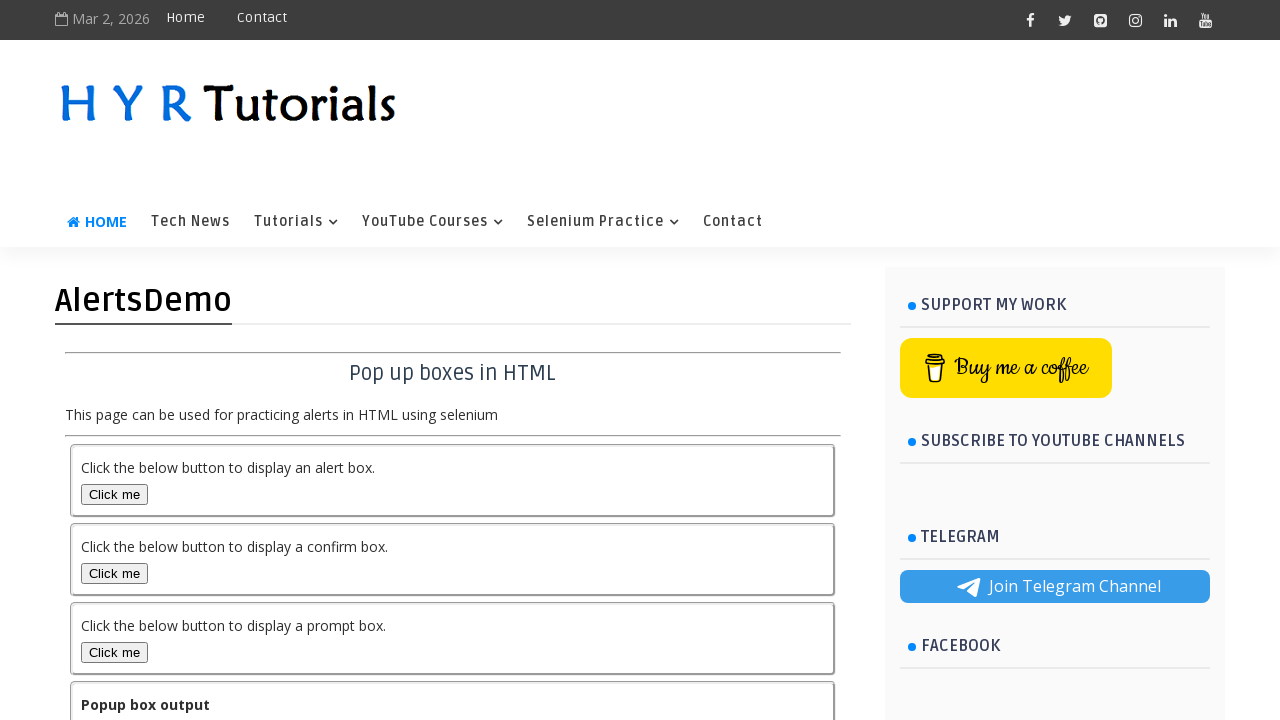

Clicked the confirm box button at (114, 573) on xpath=//button[@id='confirmBox']
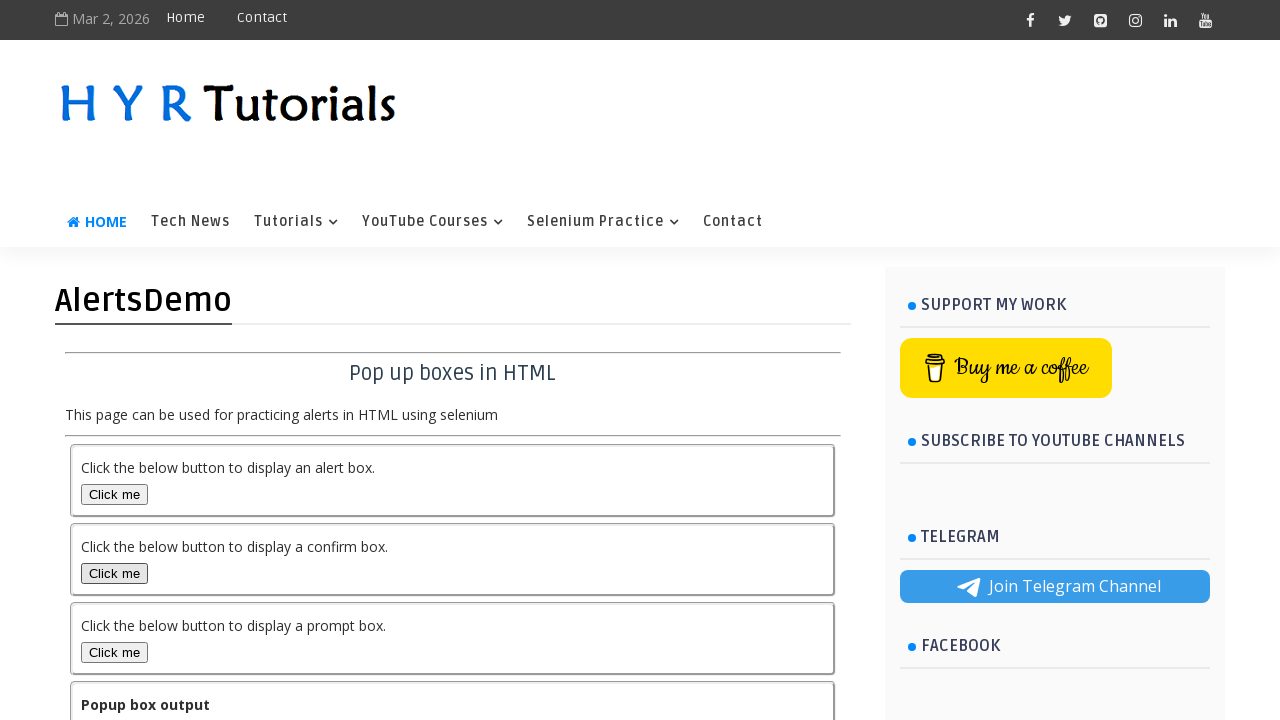

Waited 1000ms for page updates after confirmation
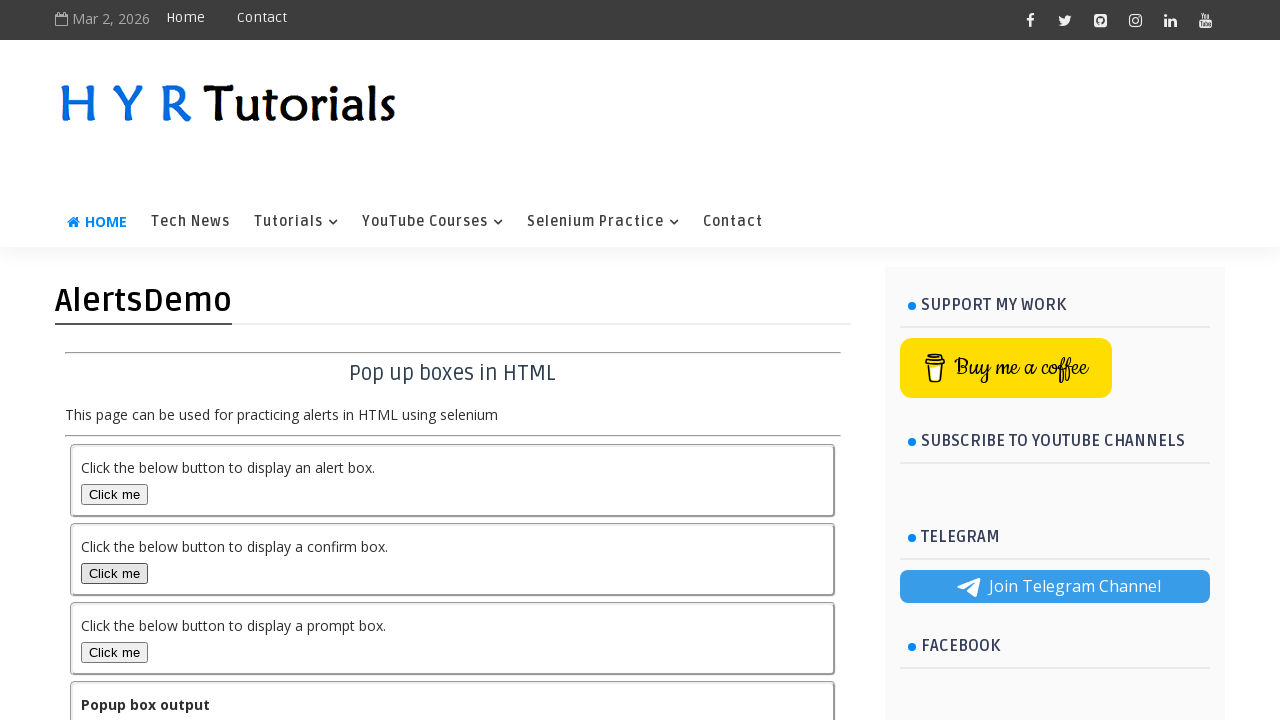

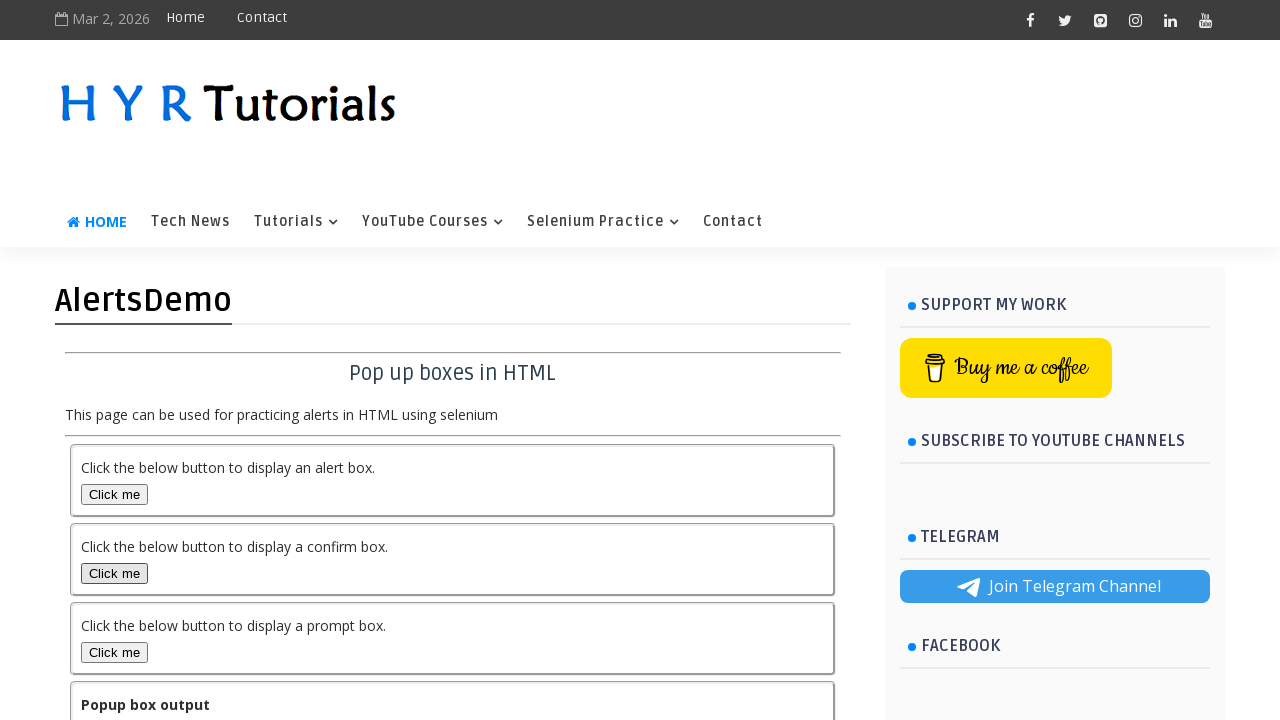